Tests JQuery UI Menus by navigating to the menu page, hovering over the Enabled menu item, and verifying submenu items become visible.

Starting URL: https://the-internet.herokuapp.com

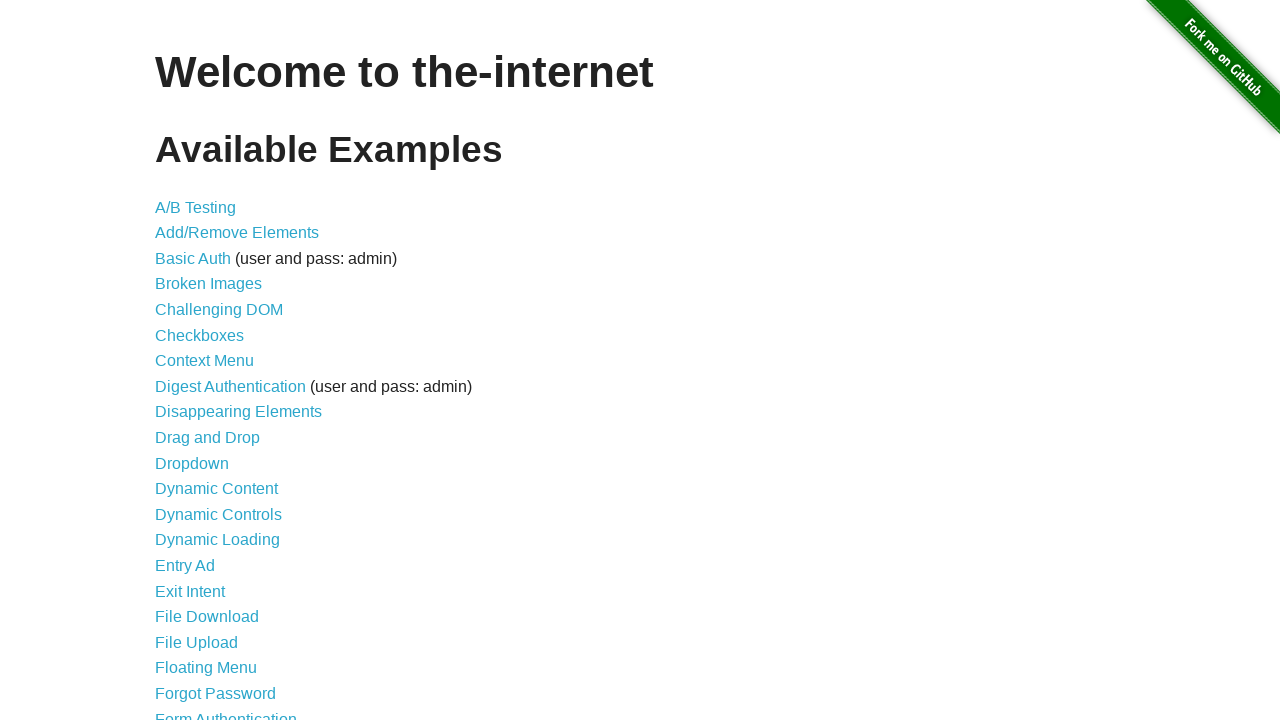

Clicked on JQuery UI Menus link at (216, 360) on internal:role=link[name="JQuery UI Menus"i]
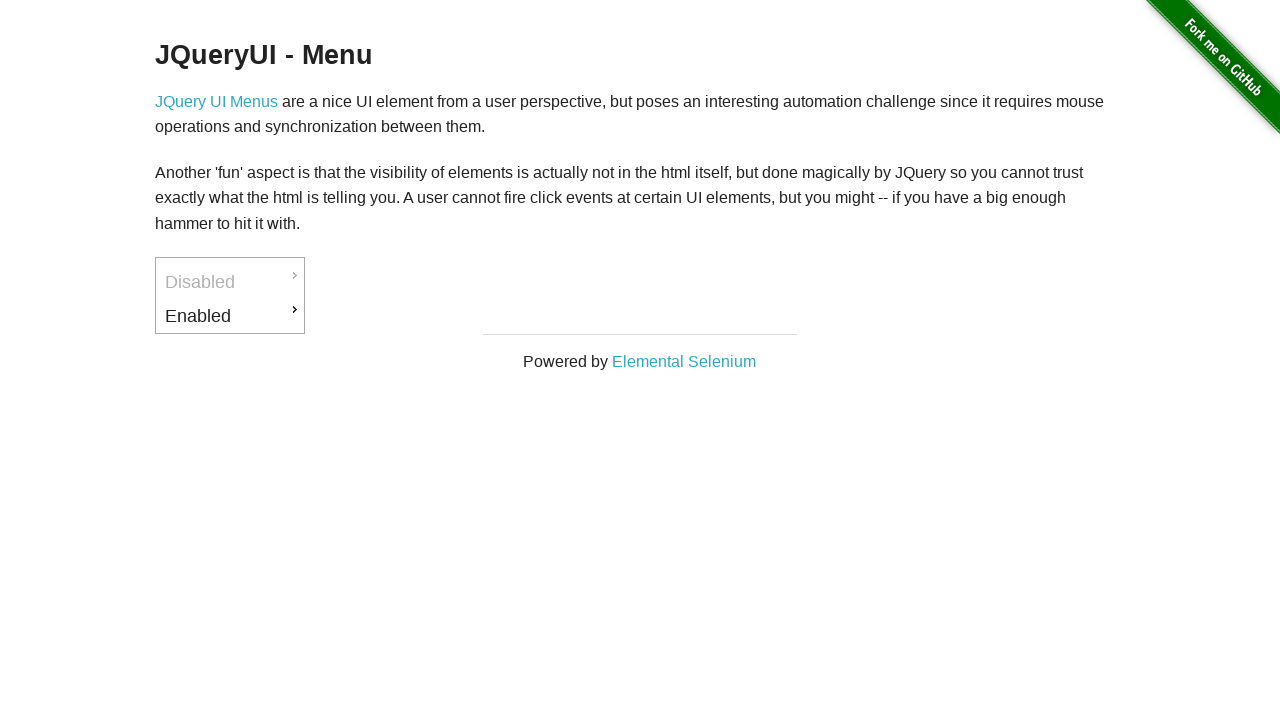

Hovered over Enabled menu item at (230, 316) on internal:text="Enabled"i
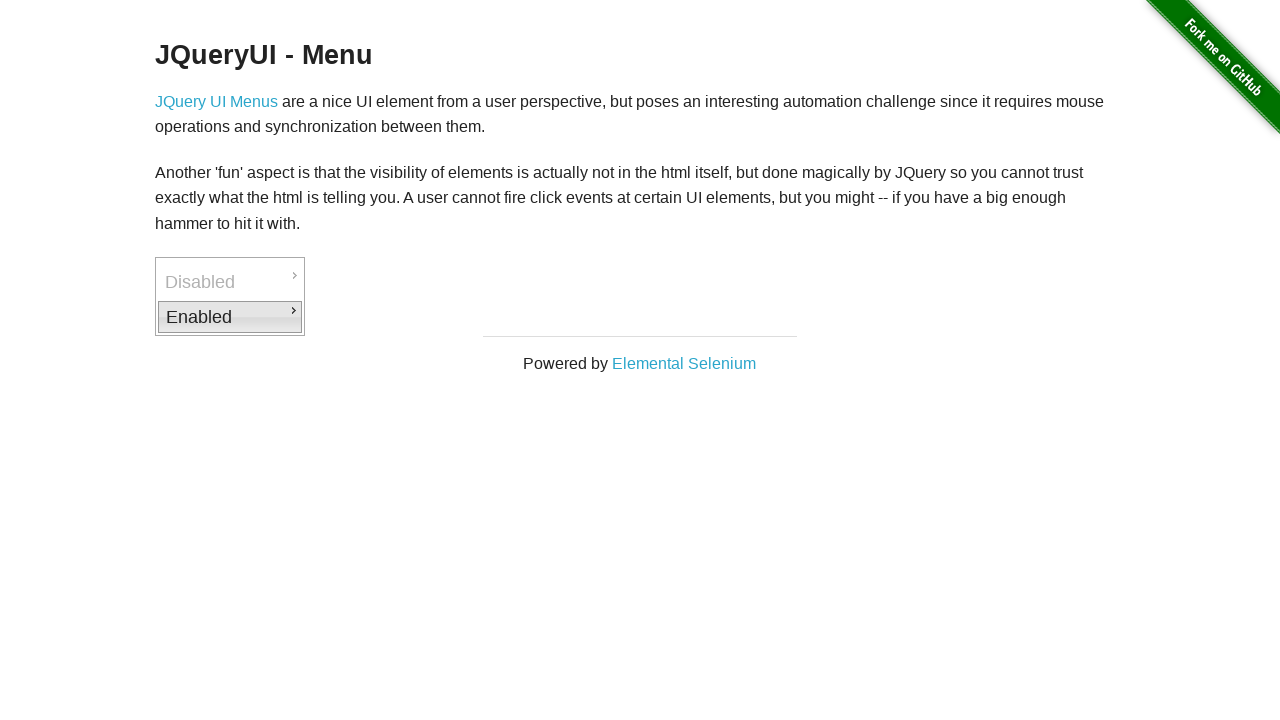

Waited 500ms for submenu animation
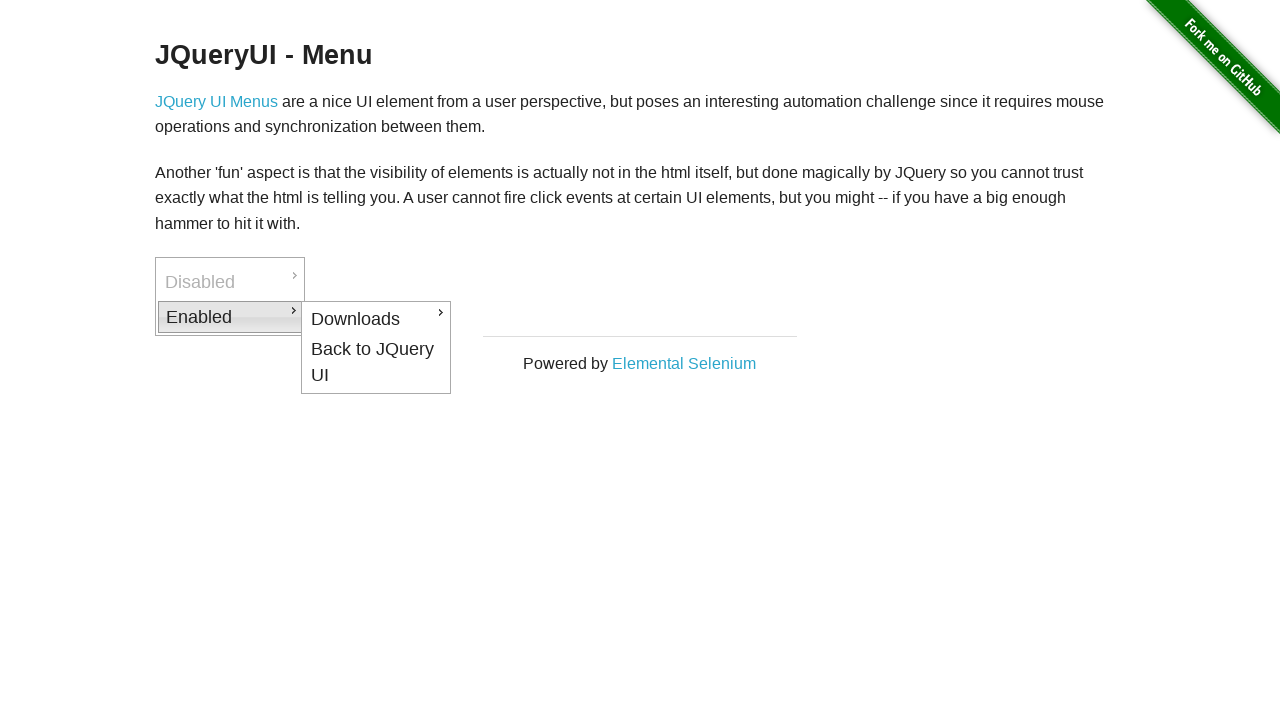

Downloads submenu item is now visible
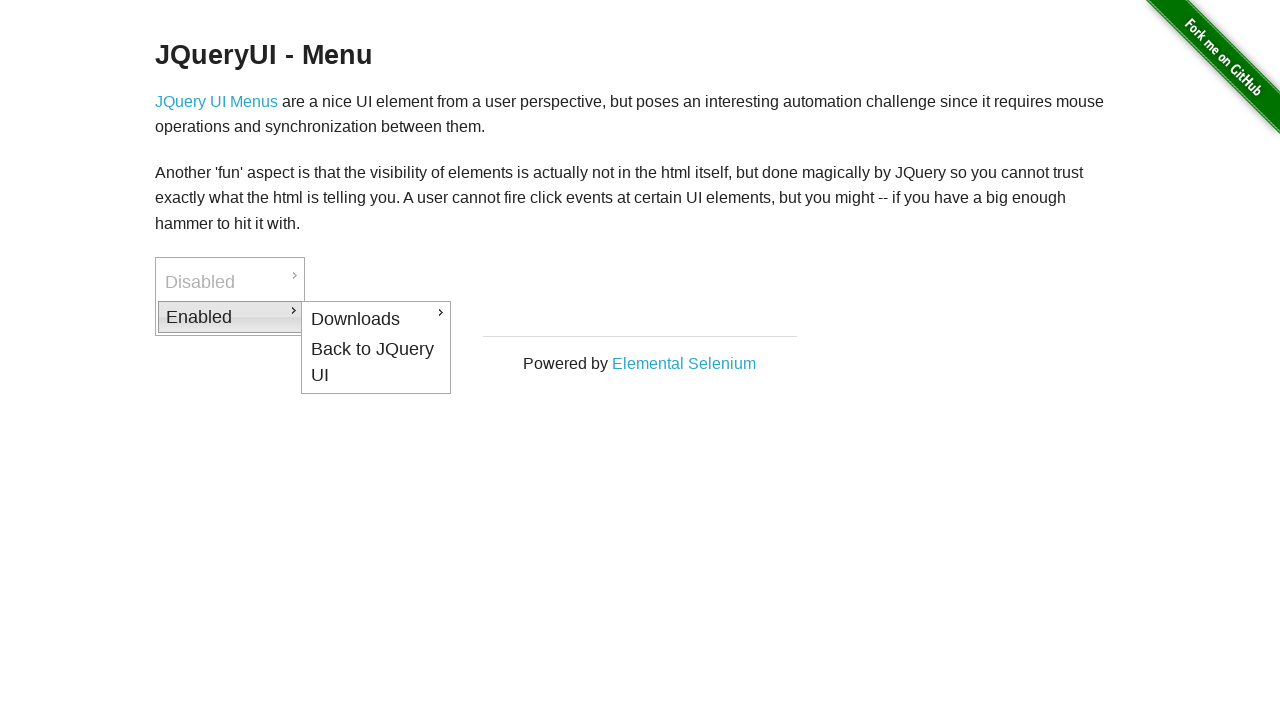

Back to JQuery UI submenu item is now visible
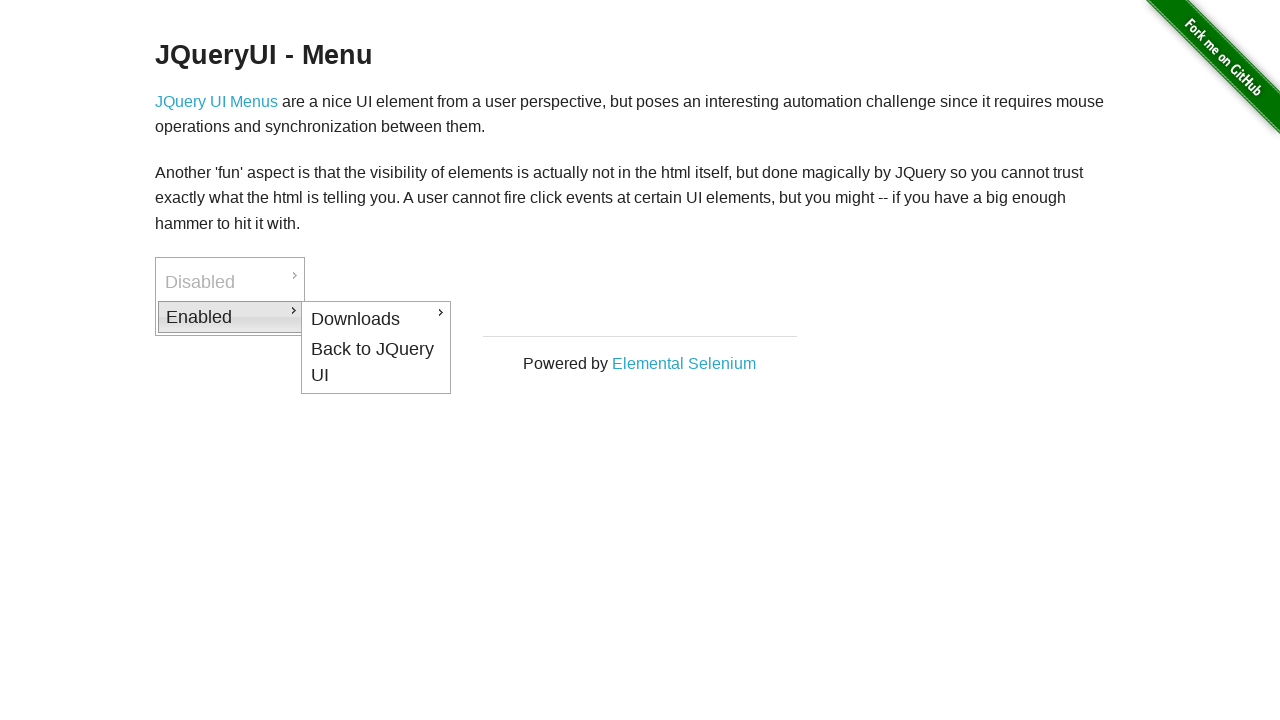

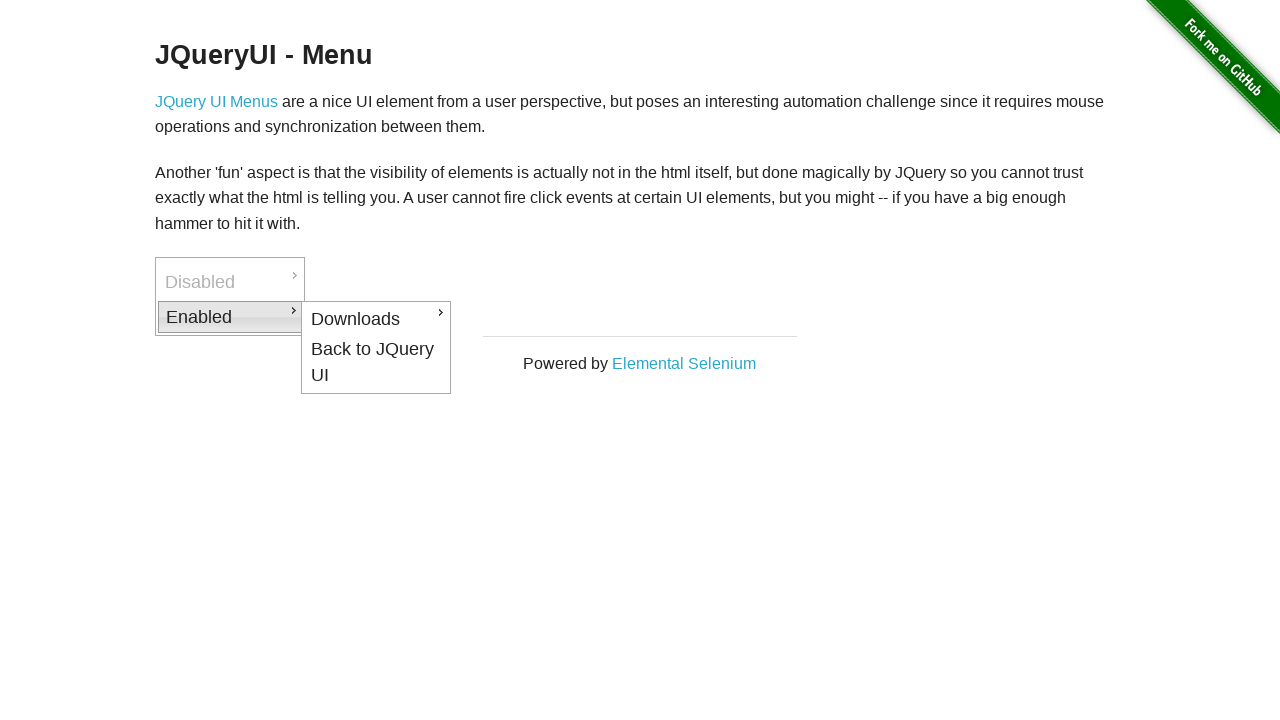